Tests handling multiple browser windows by opening a new window, switching between windows, filling forms, selecting checkboxes/radio buttons, and handling alerts on both parent and child windows.

Starting URL: http://only-testing-blog.blogspot.com/2014/01/textbox.html

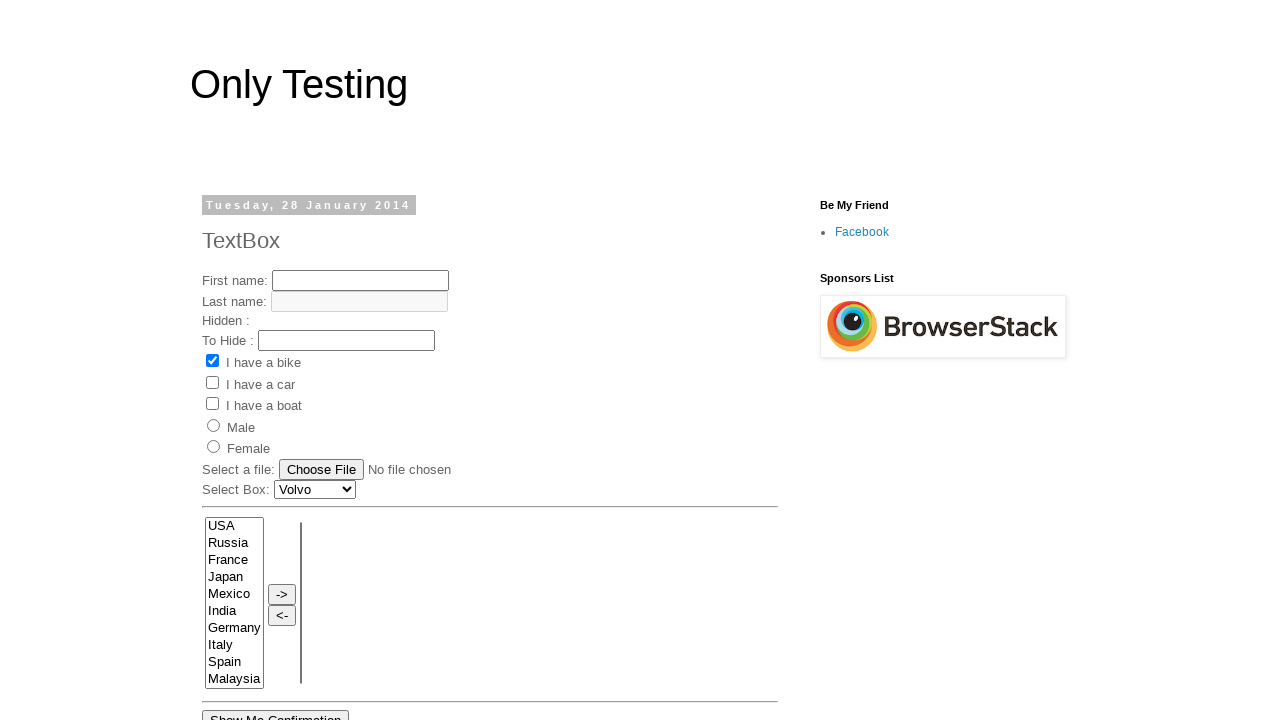

Clicked 'Open New Page' button to open new window at (251, 393) on xpath=//b[contains(.,'Open New Page')]
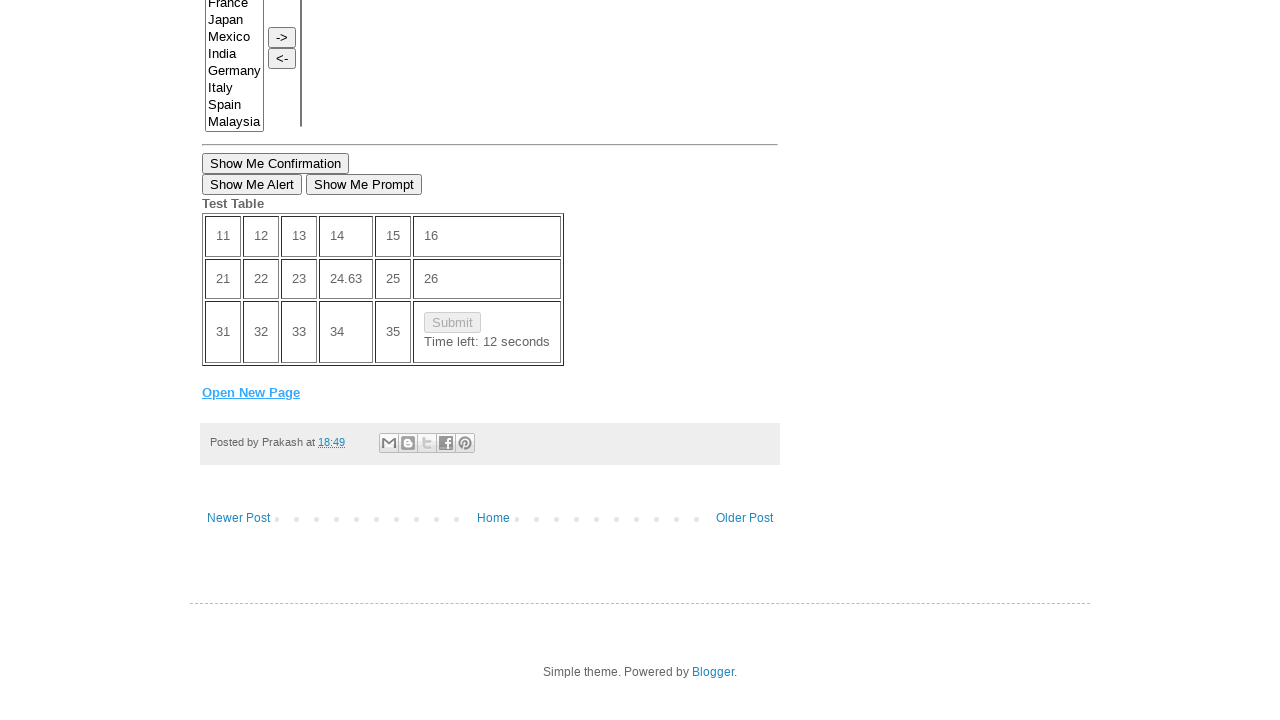

Opened new page/window and captured reference at (251, 393) on xpath=//b[contains(.,'Open New Page')]
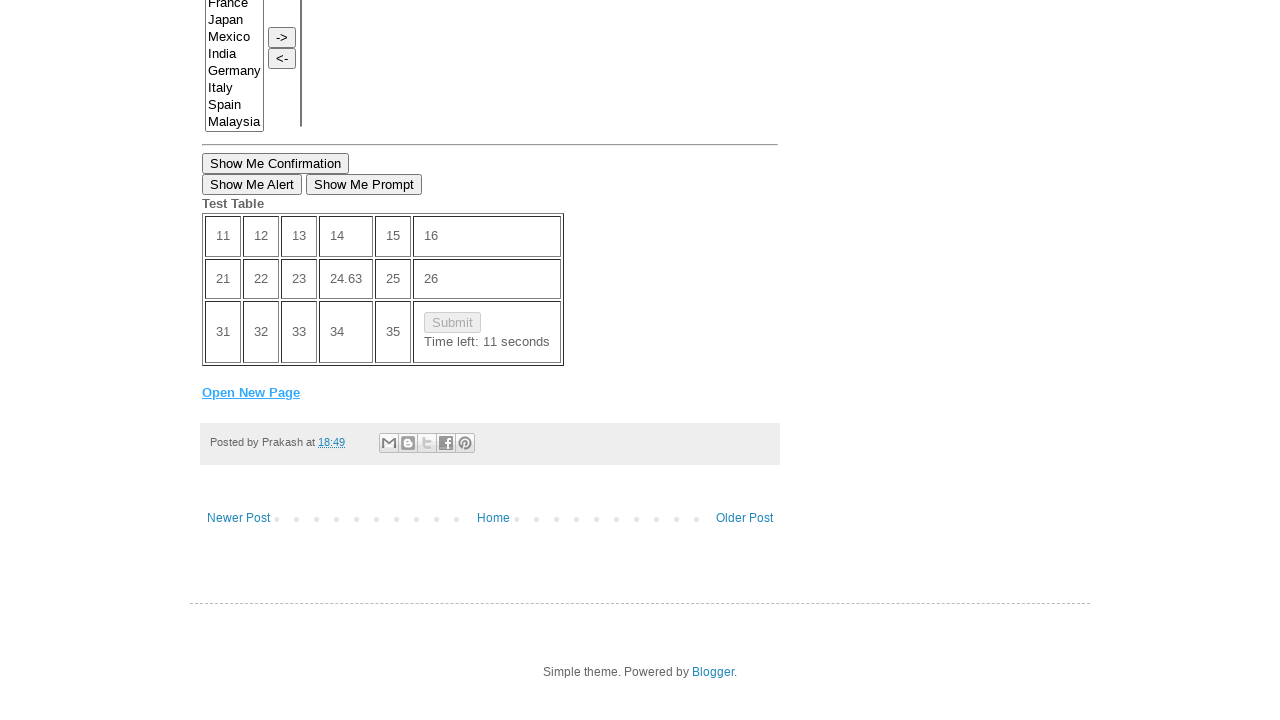

New page loaded successfully
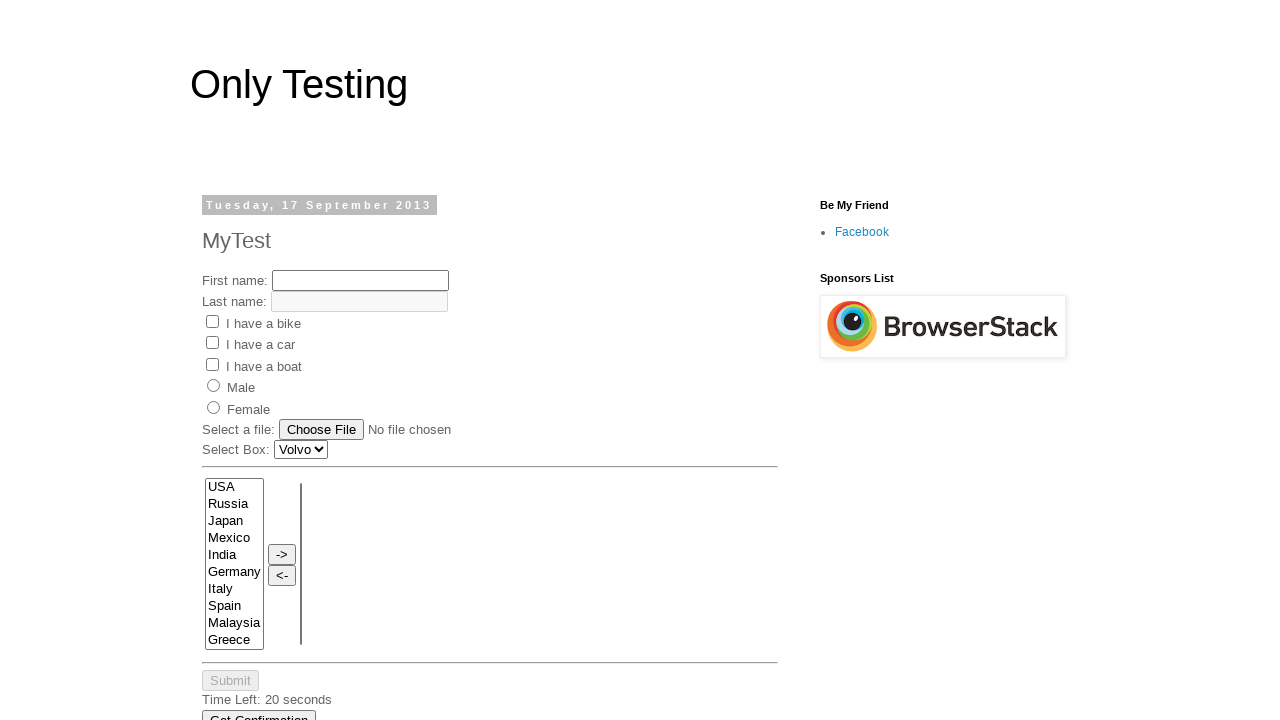

Filled first name field with 'My Name' in child window on input[name='fname']
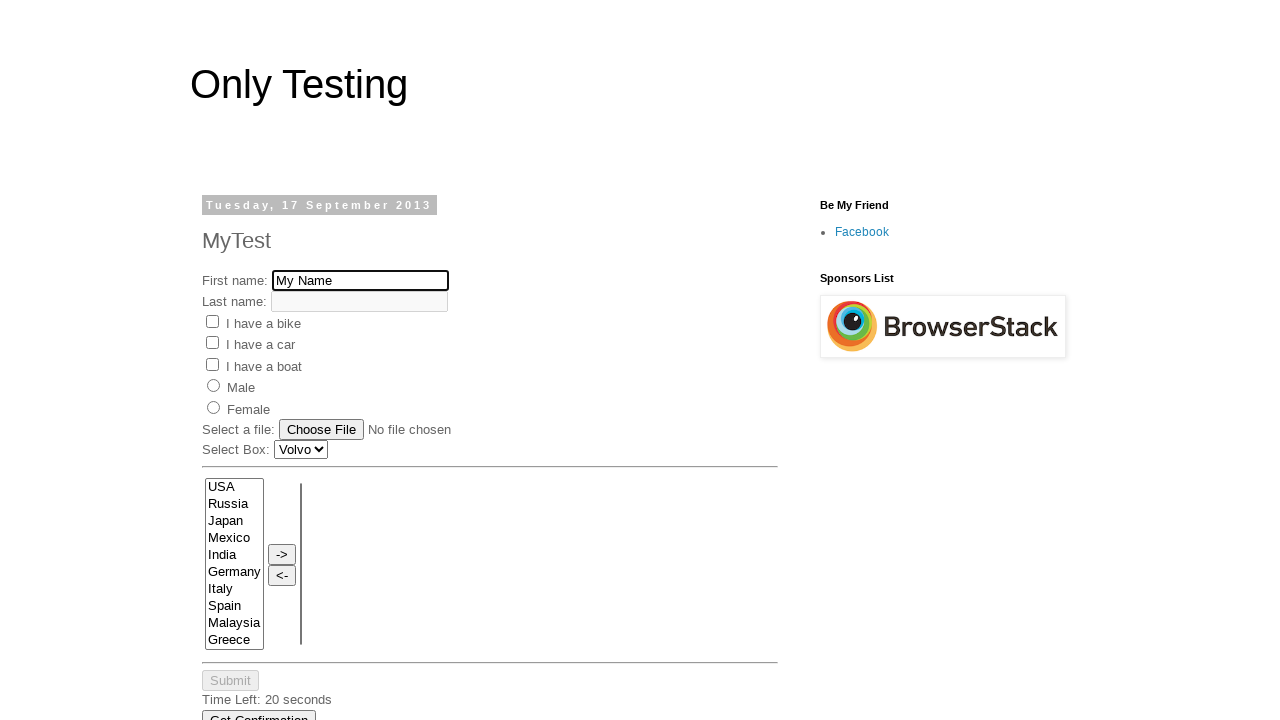

Selected 'Car' checkbox in child window at (212, 343) on input[value='Car']
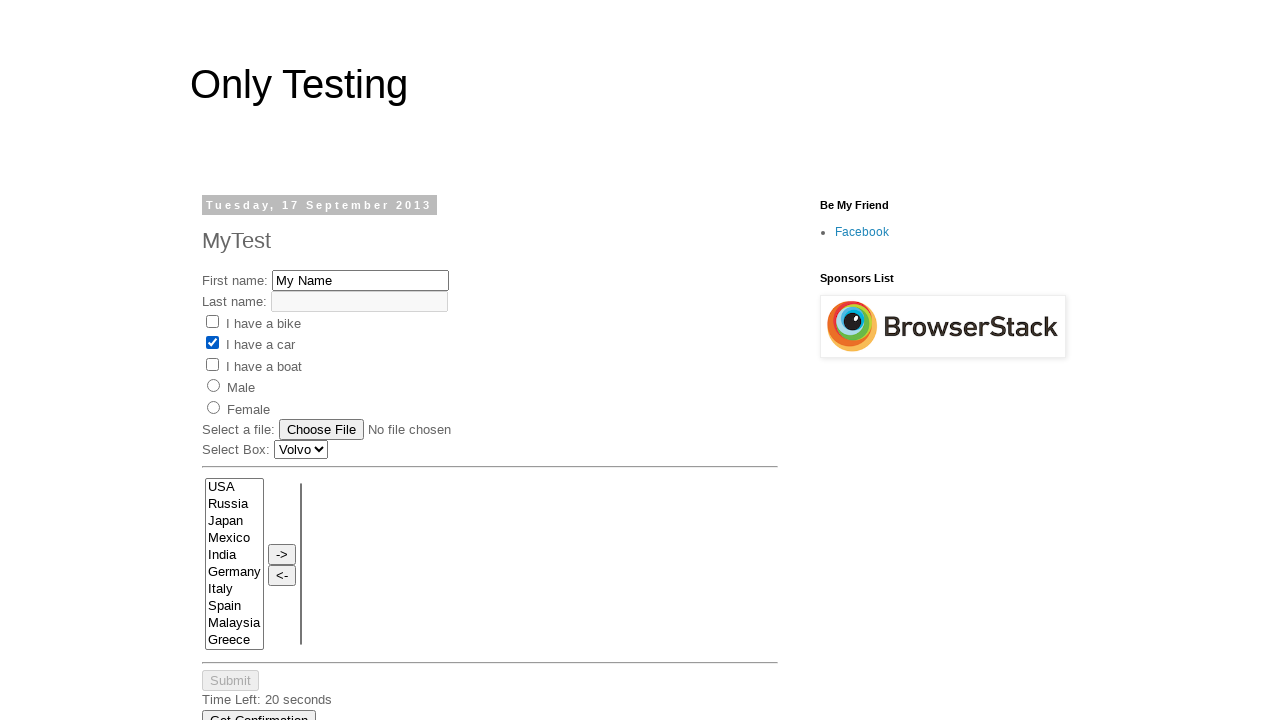

Selected 'Boat' checkbox in child window at (212, 364) on input[value='Boat']
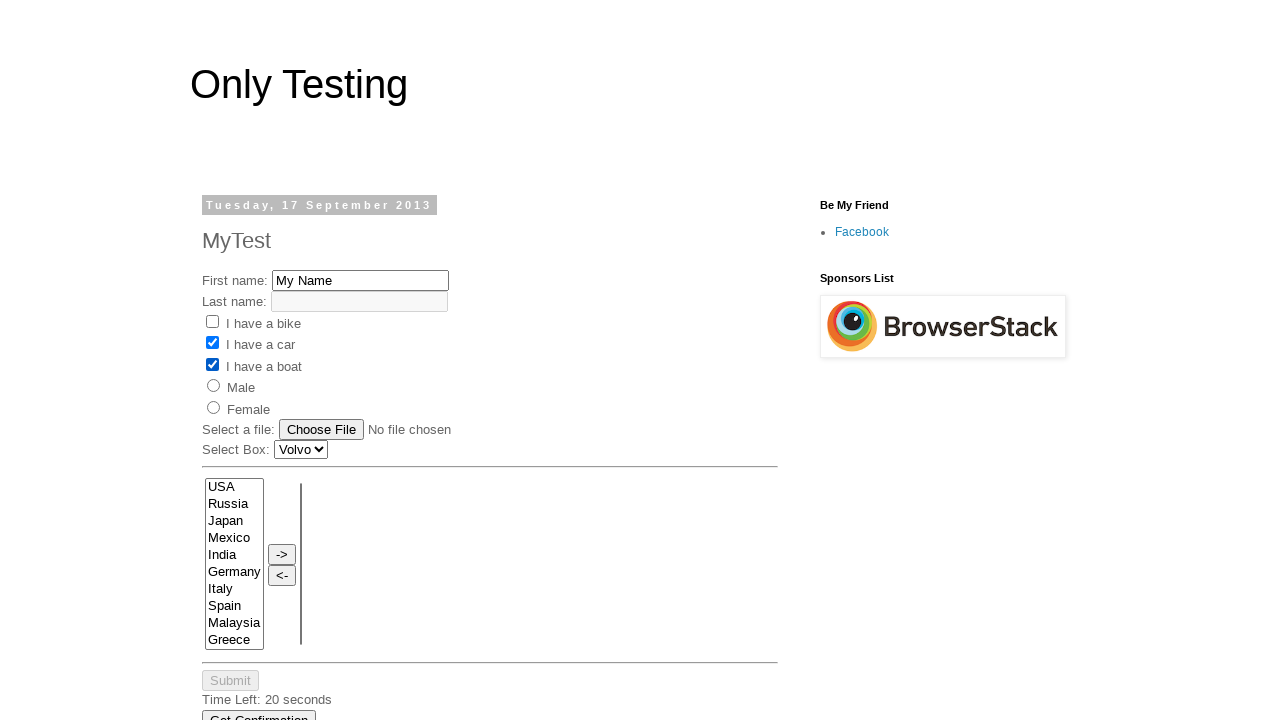

Selected 'male' radio button in child window at (214, 386) on input[value='male']
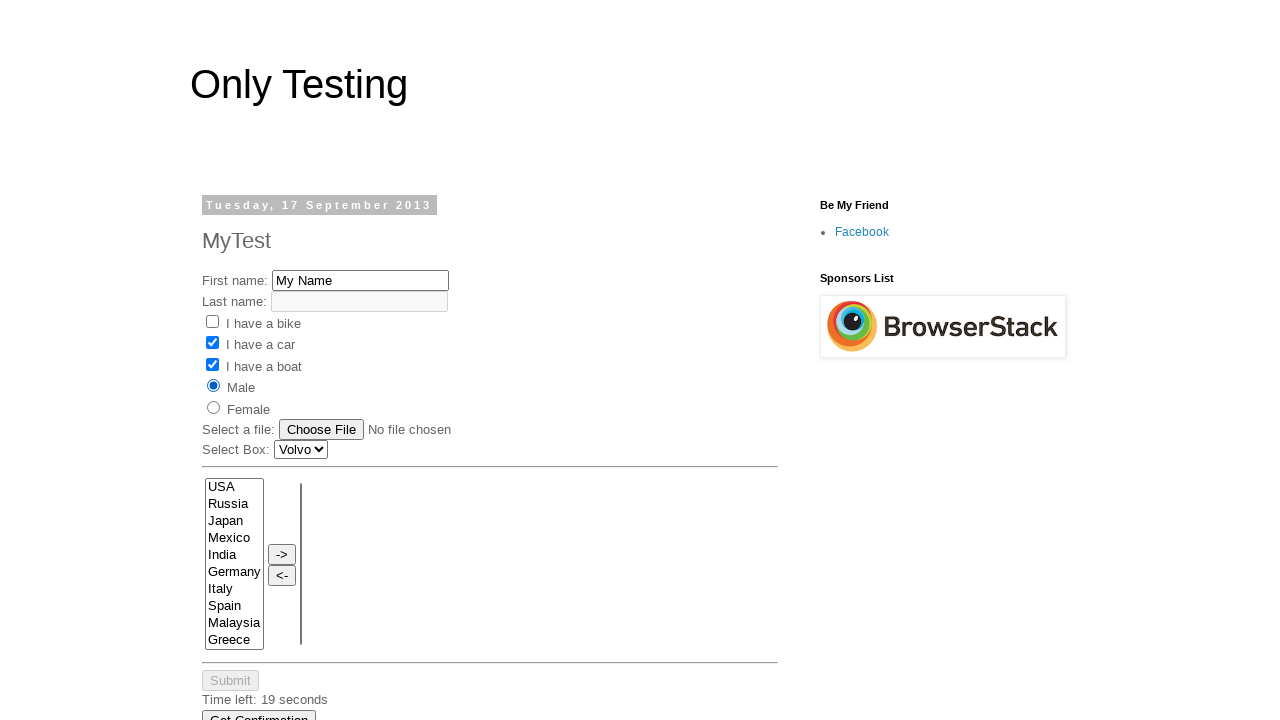

Selected country option in parent window at (234, 72) on xpath=//option[@id='country6']
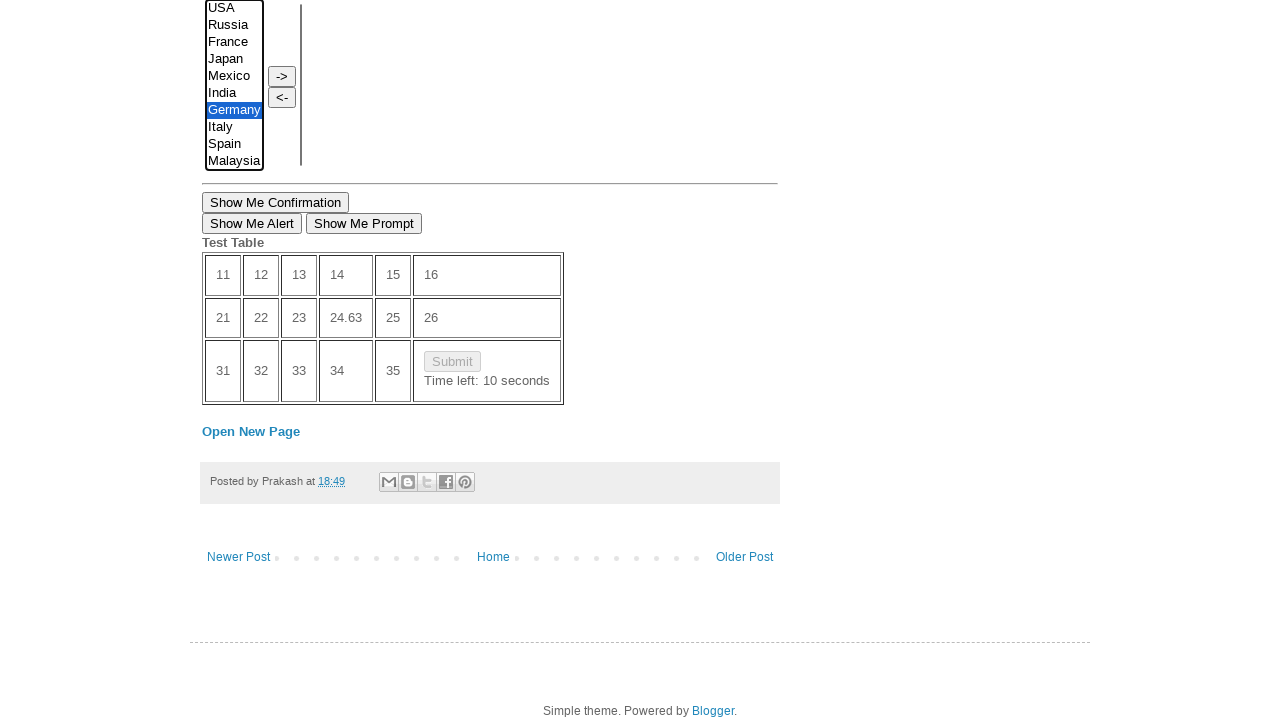

Selected 'female' radio button in parent window at (214, 361) on input[value='female']
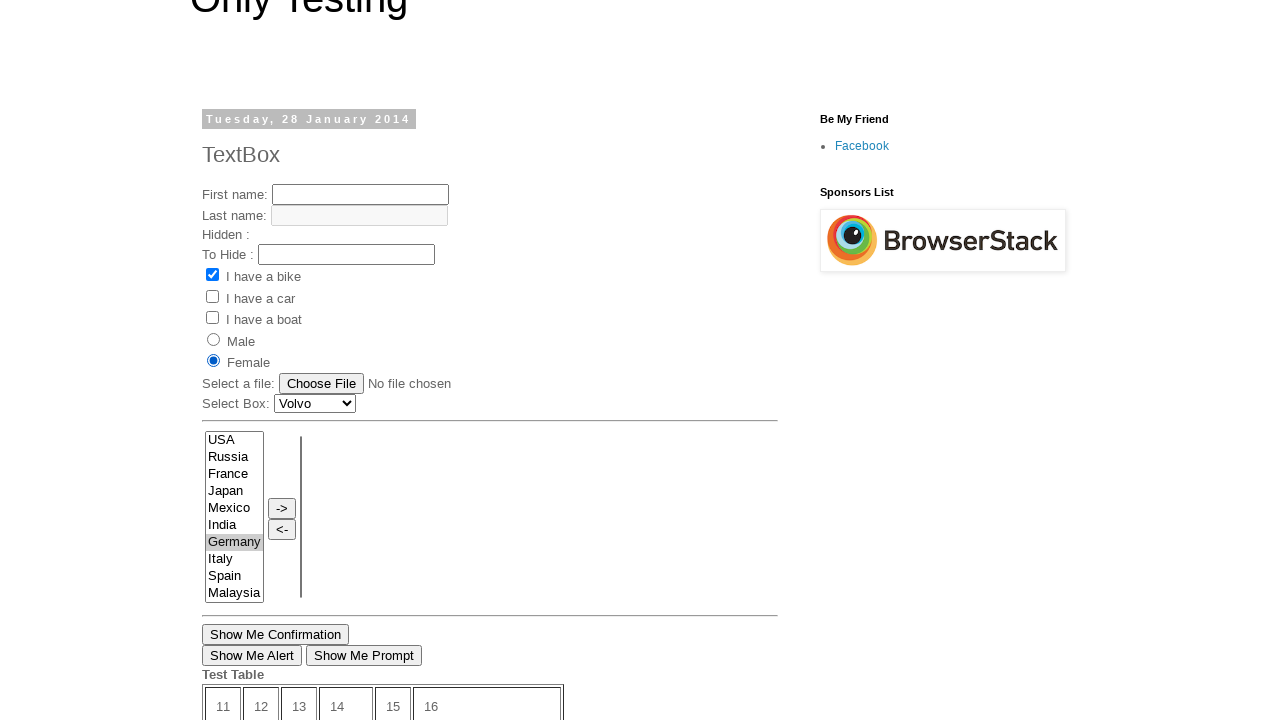

Clicked 'Show Me Alert' button in parent window at (252, 655) on input[value='Show Me Alert']
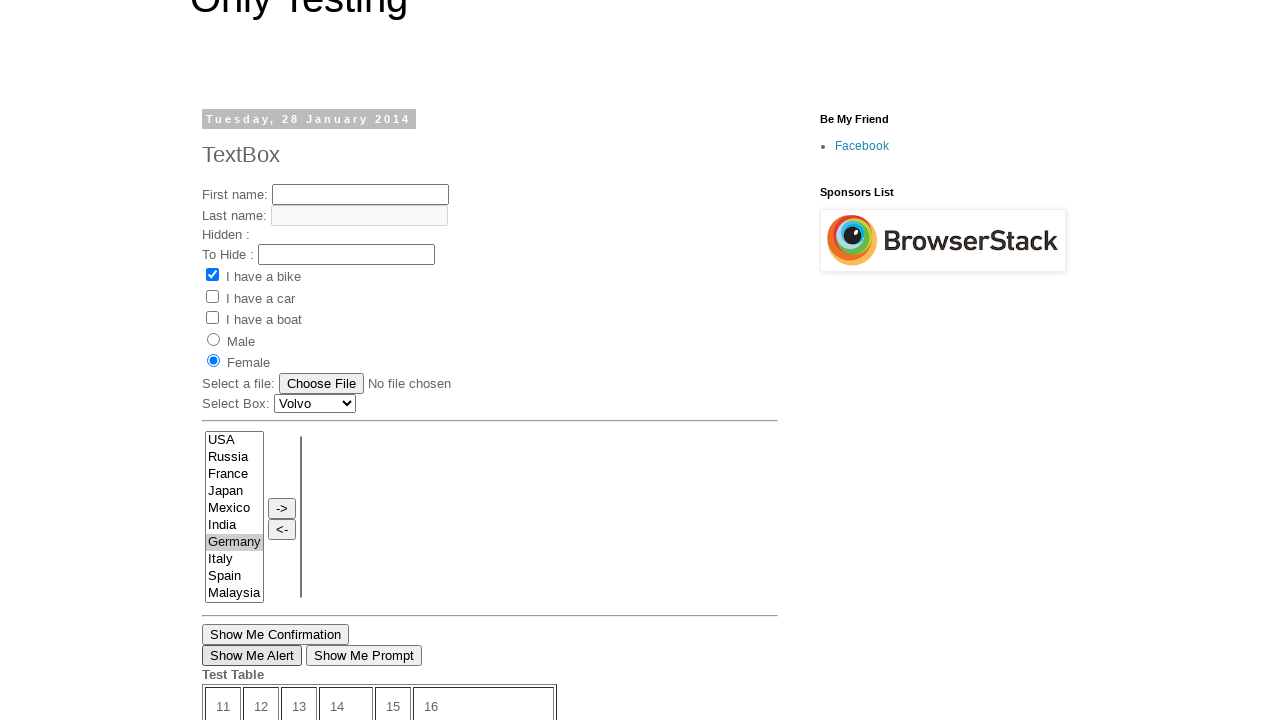

Set up dialog handler to accept alerts
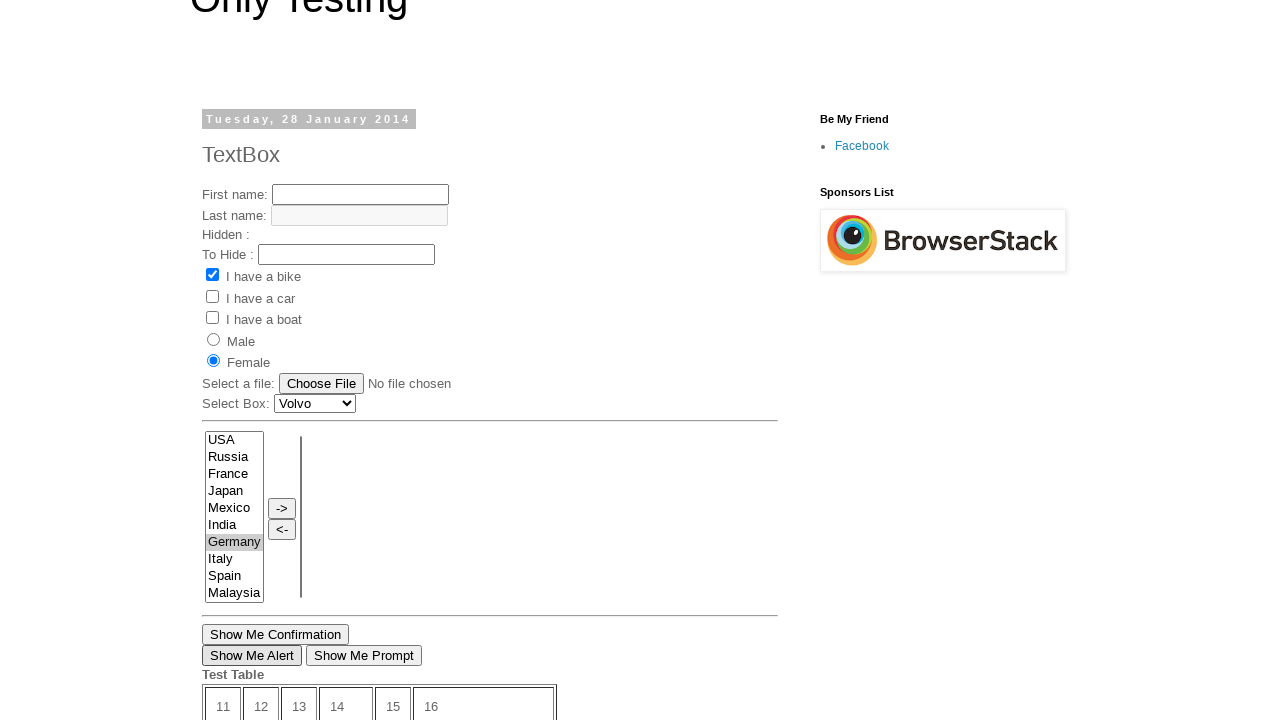

Clicked 'Show Me Alert' button again and accepted alert at (252, 655) on input[value='Show Me Alert']
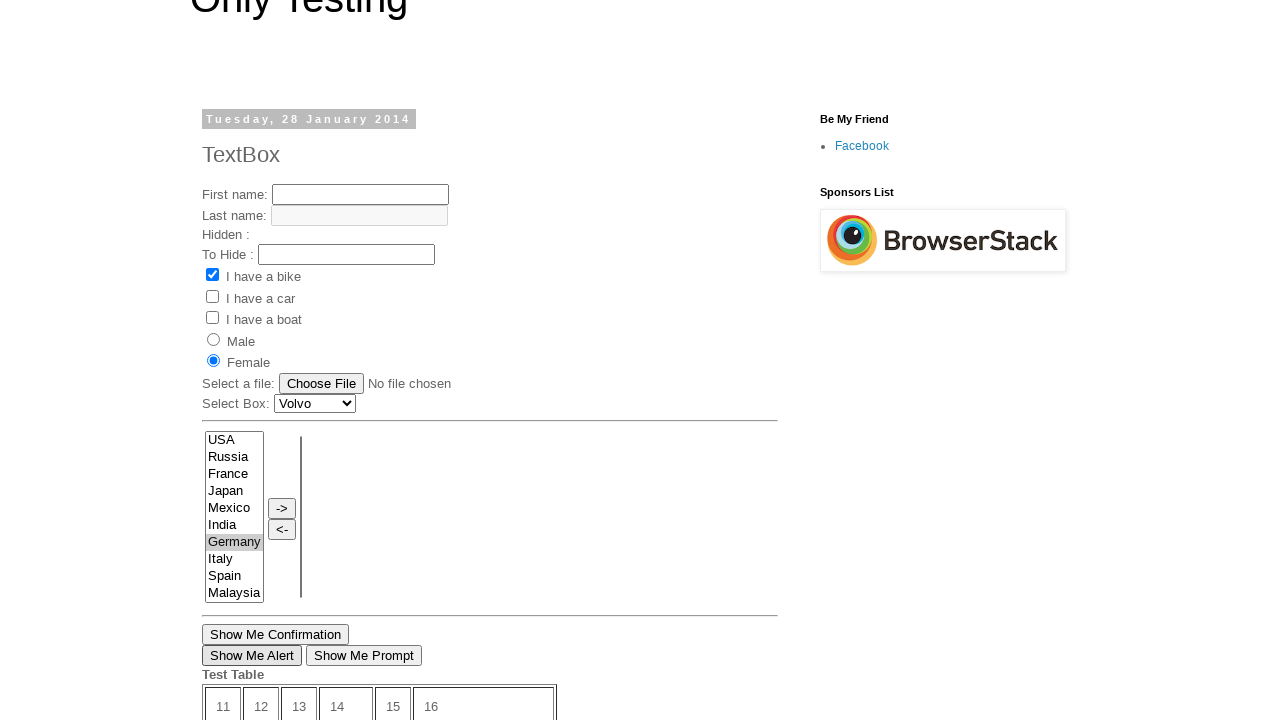

Cleared first name field in child window on input[name='fname']
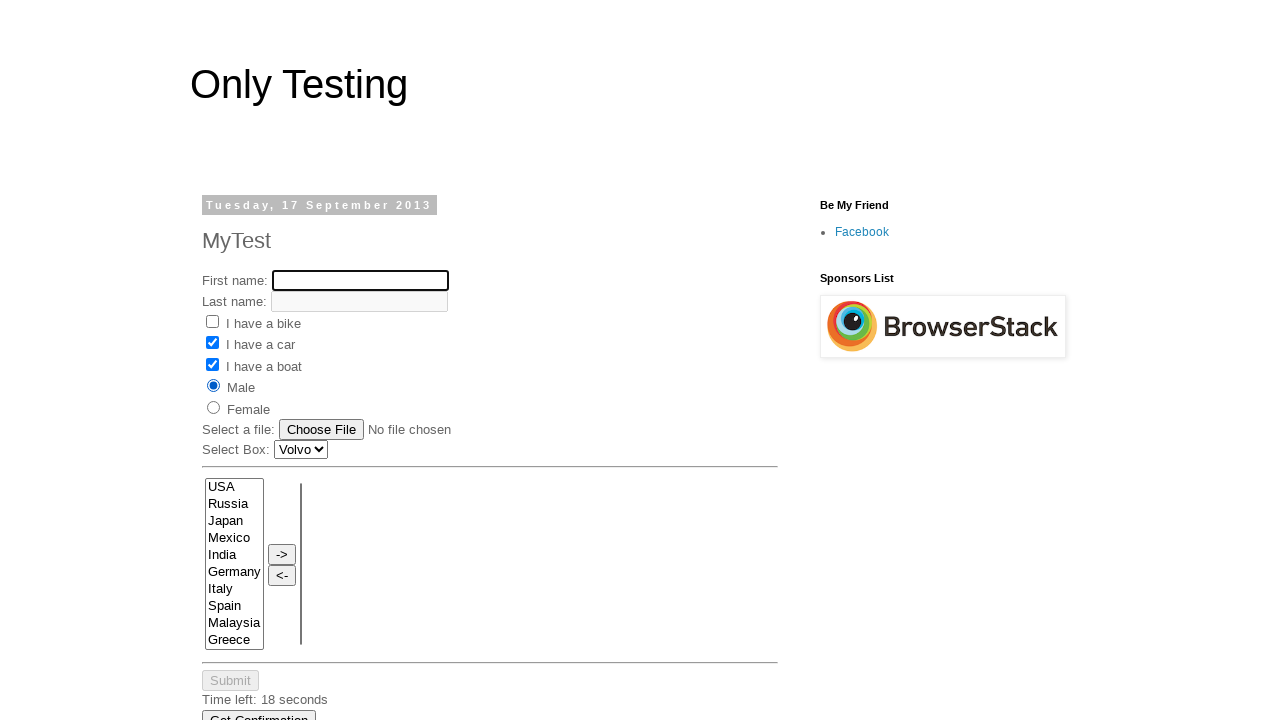

Updated first name field to 'Name Changed' in child window on input[name='fname']
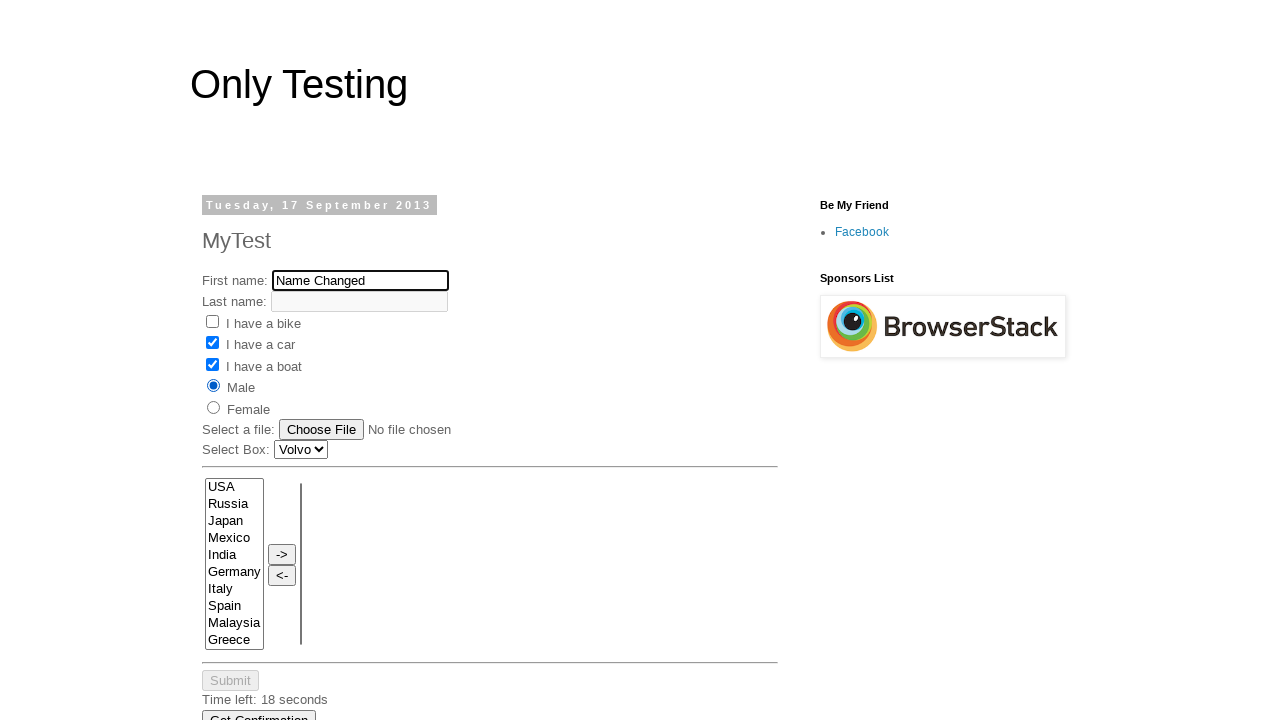

Closed child window
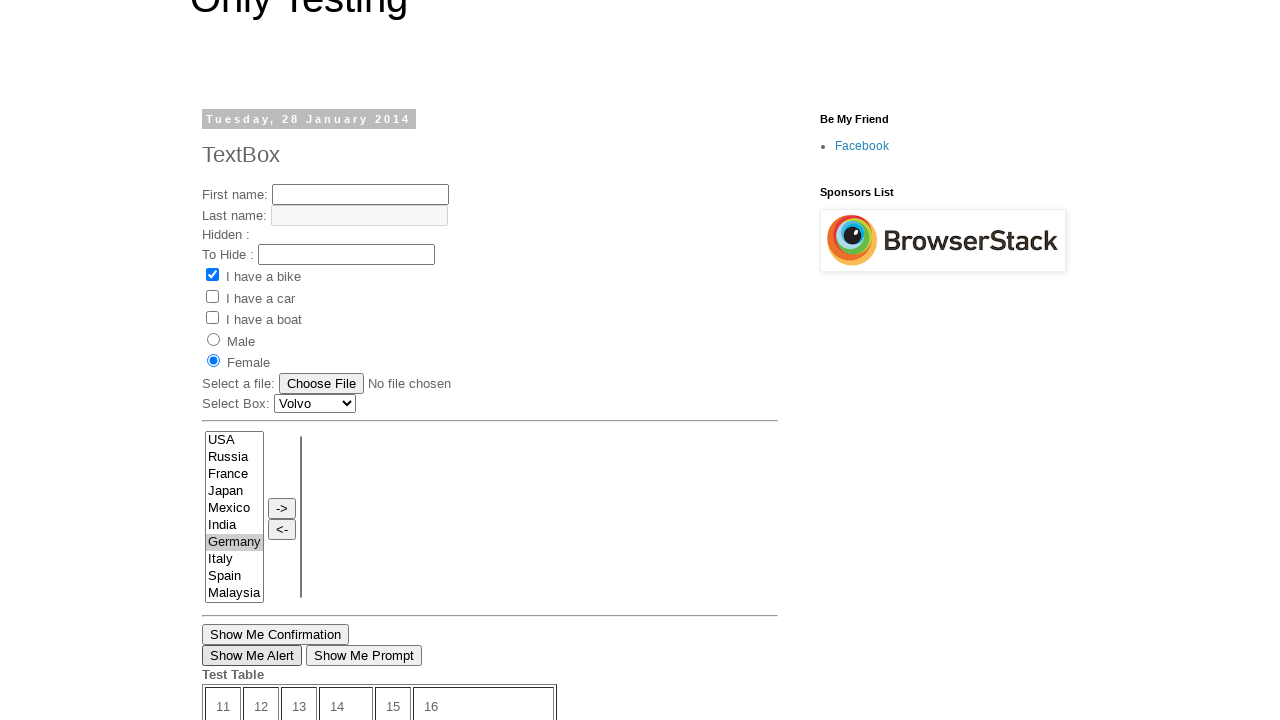

Selected 'male' radio button in parent window at (214, 339) on input[value='male']
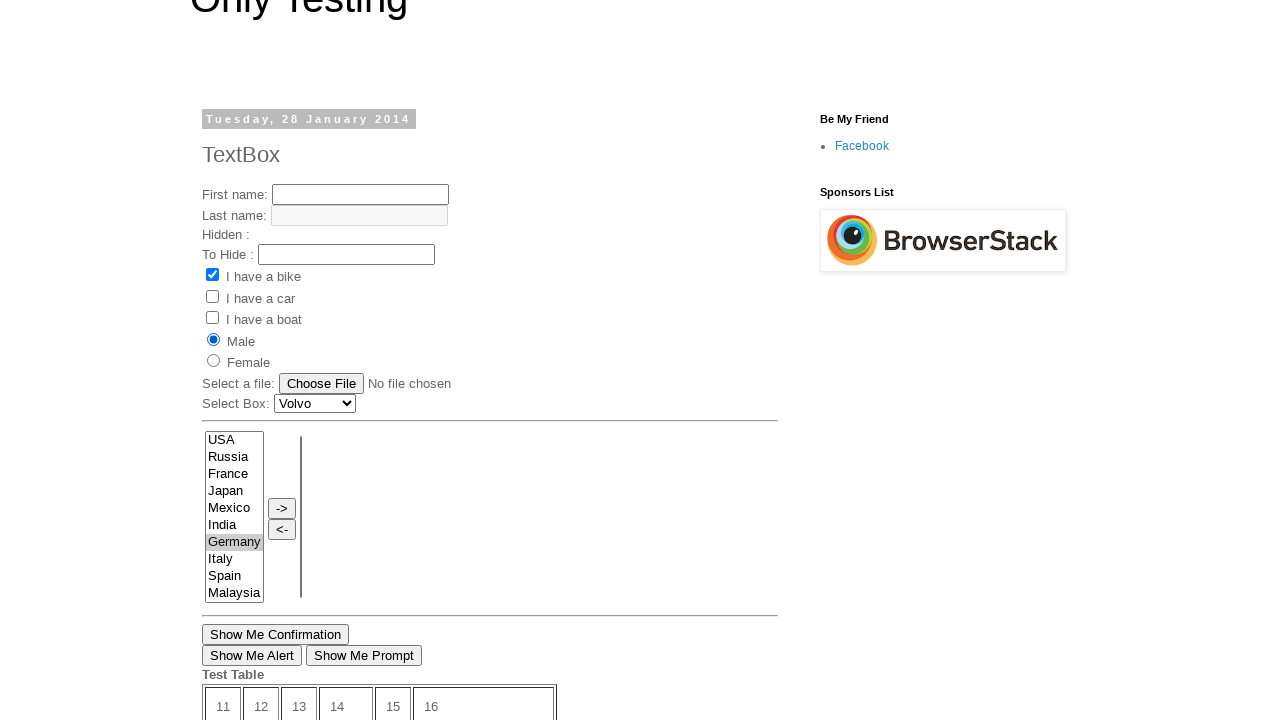

Verified page title is 'Only Testing: TextBox'
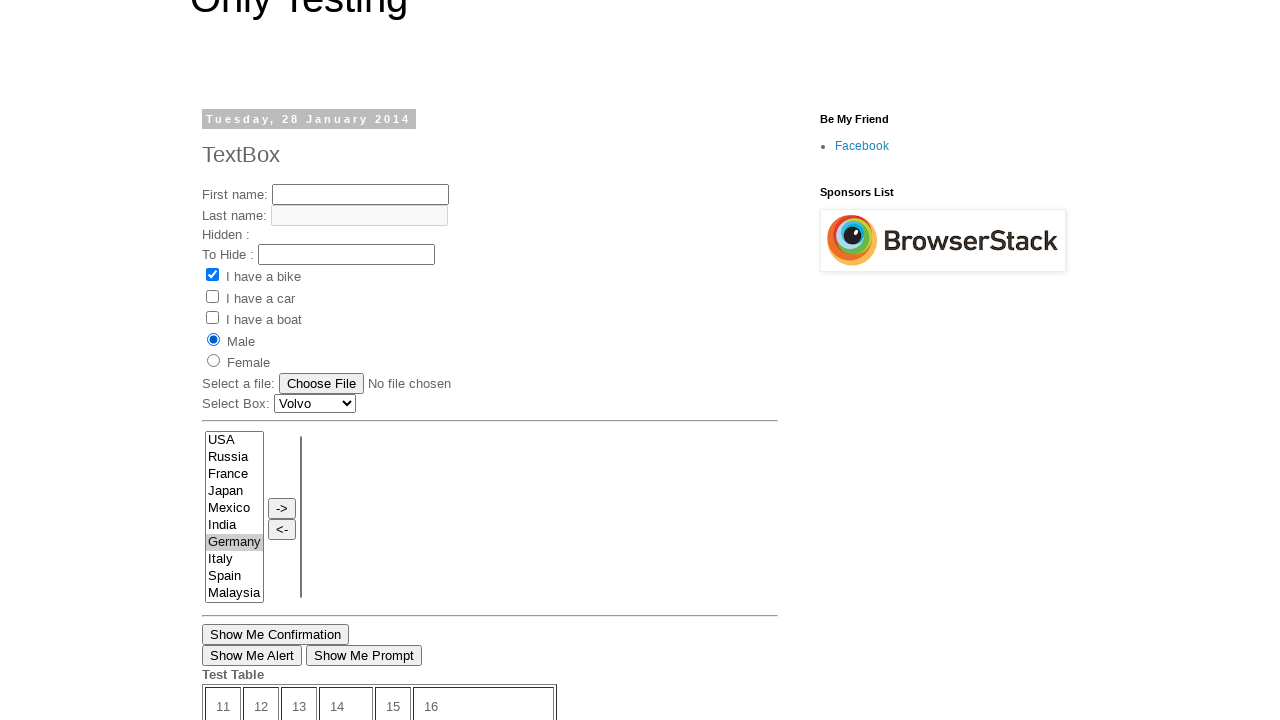

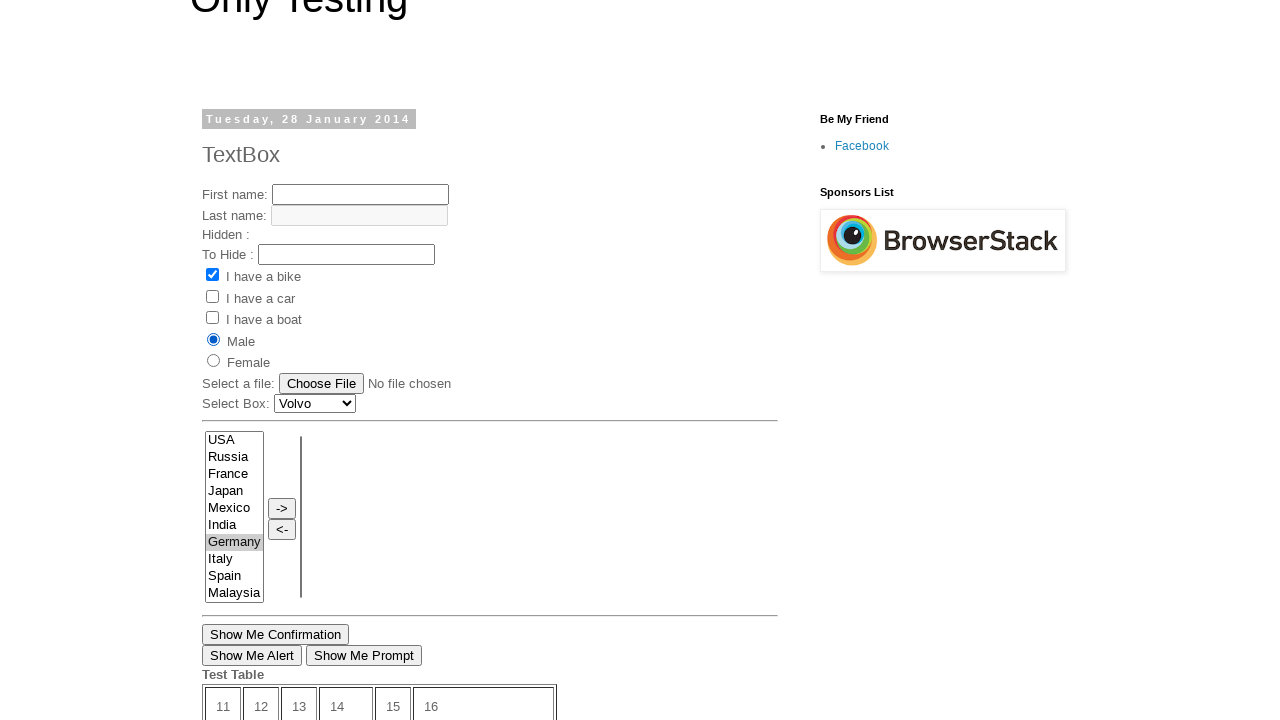